Tests working with multiple browser windows by clicking a link that opens a new window, then switching between windows using index-based window handles and verifying page titles.

Starting URL: https://the-internet.herokuapp.com/windows

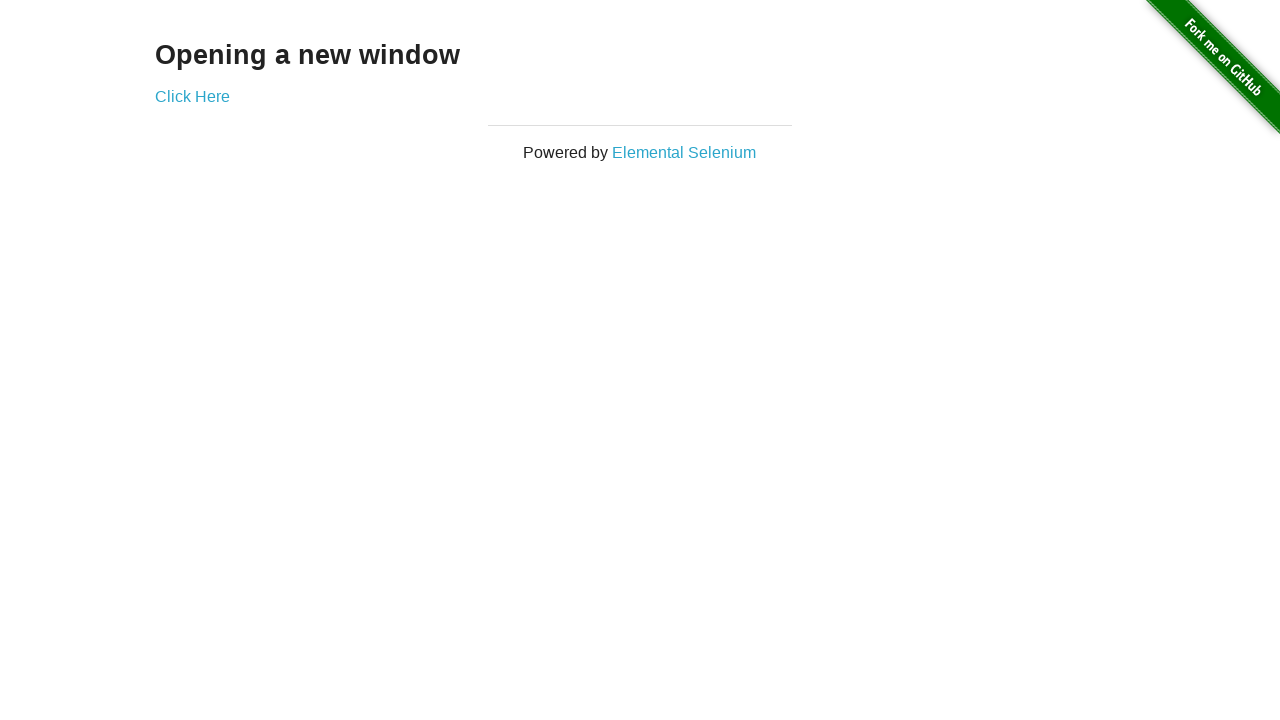

Clicked the link to open a new window at (192, 96) on .example a
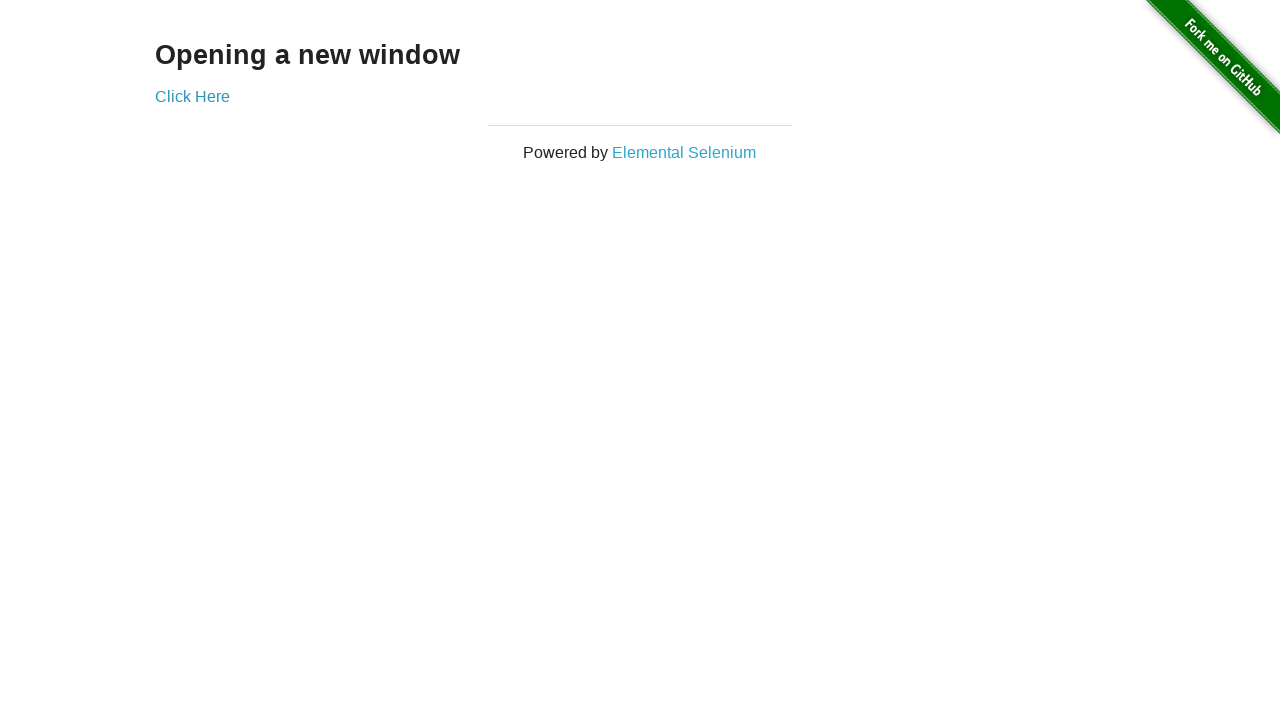

New window opened and captured at (192, 96) on .example a
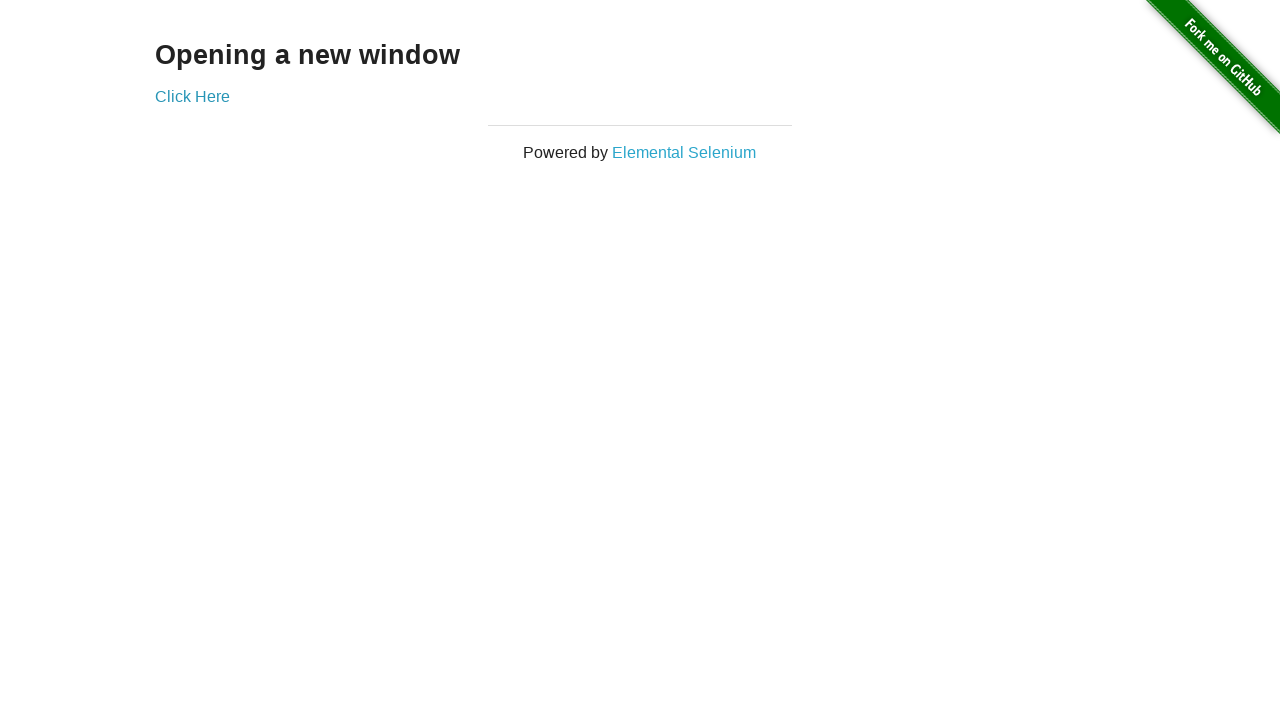

New page object extracted from page info
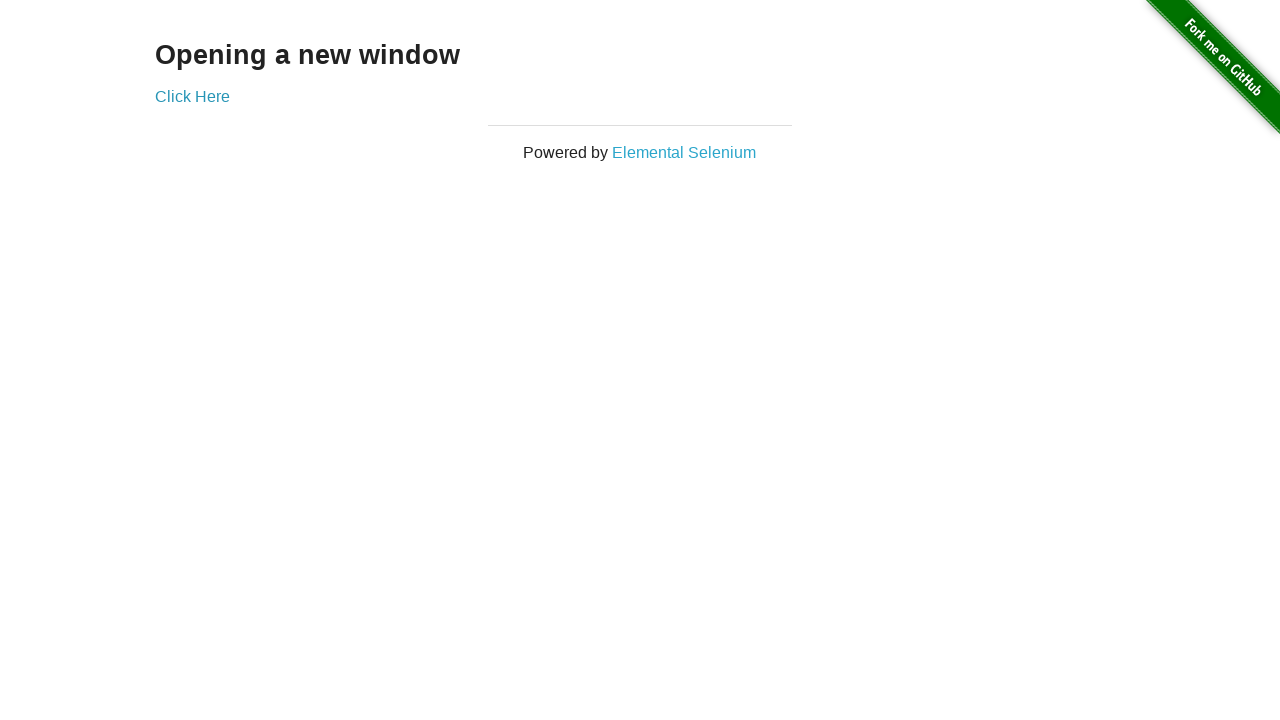

New page finished loading
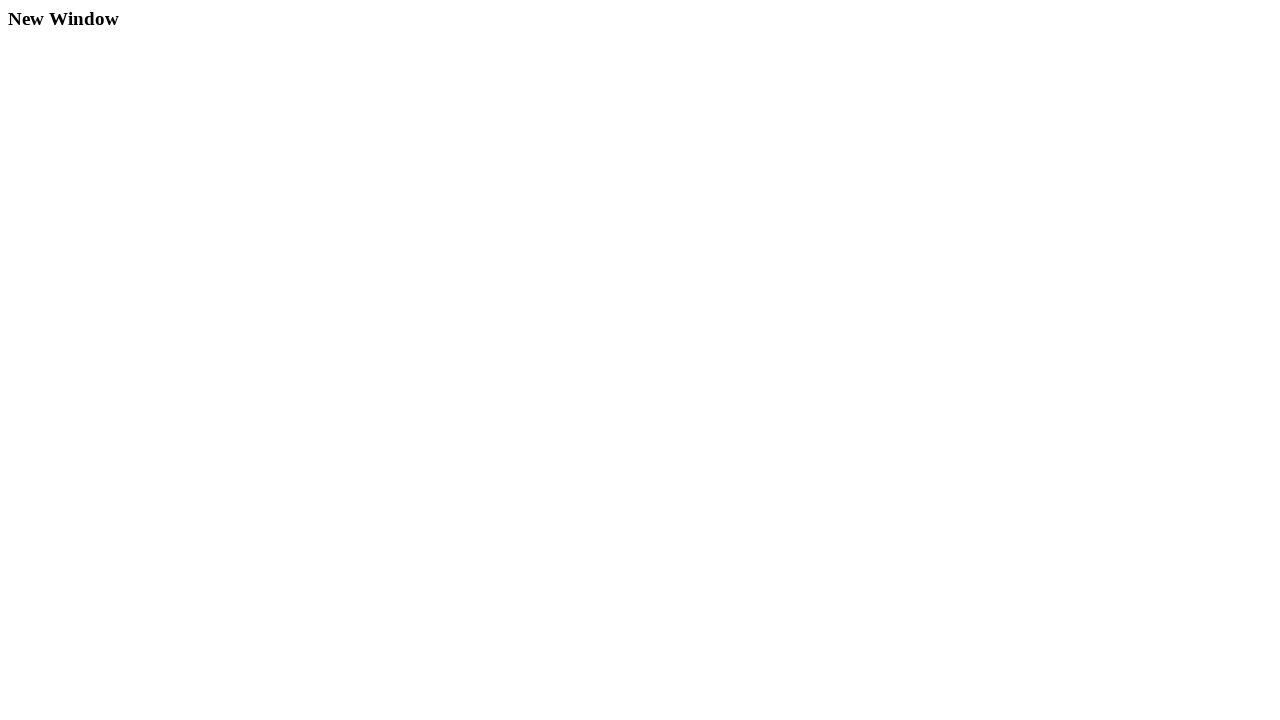

Verified original page title is 'The Internet'
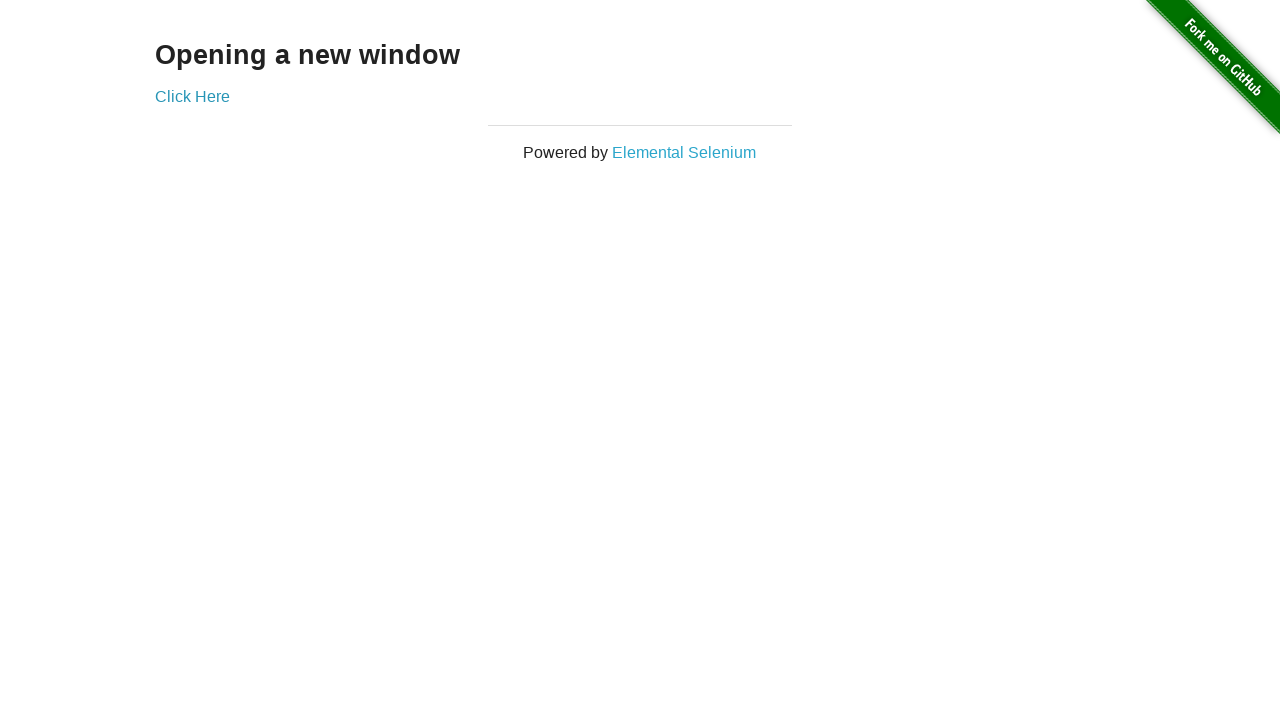

New page title loaded and is not empty
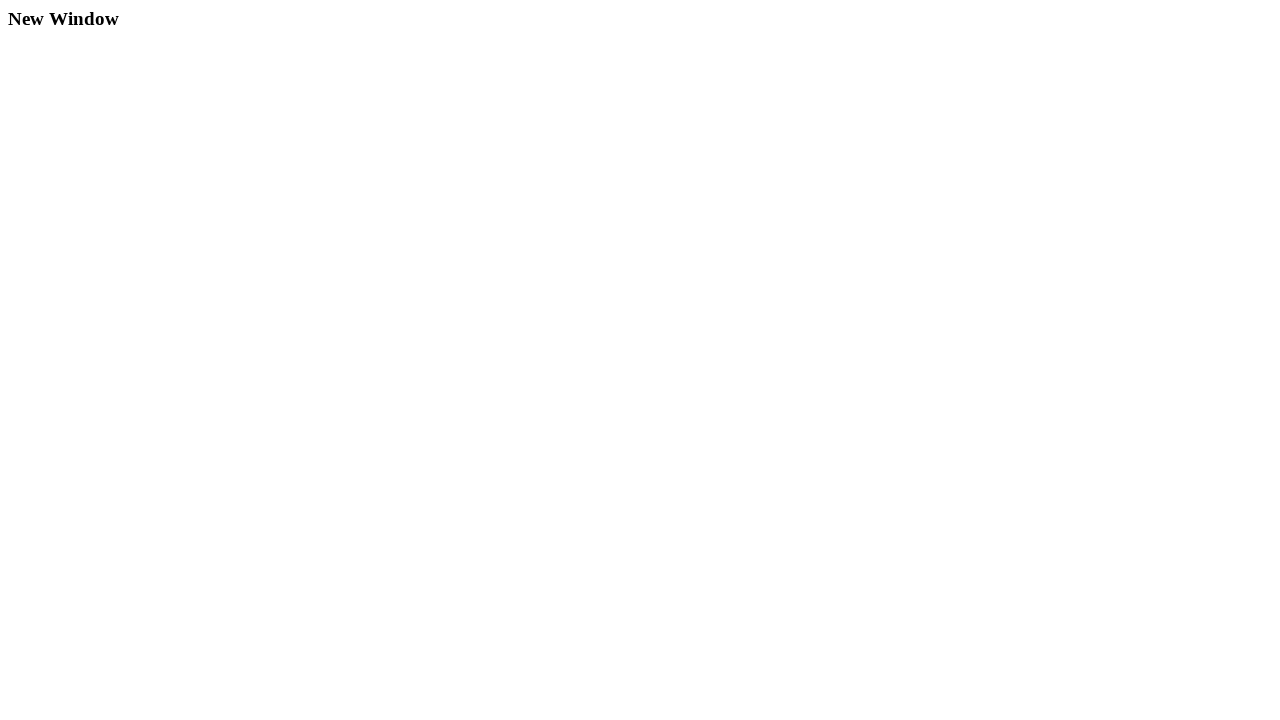

Verified new page title is 'New Window'
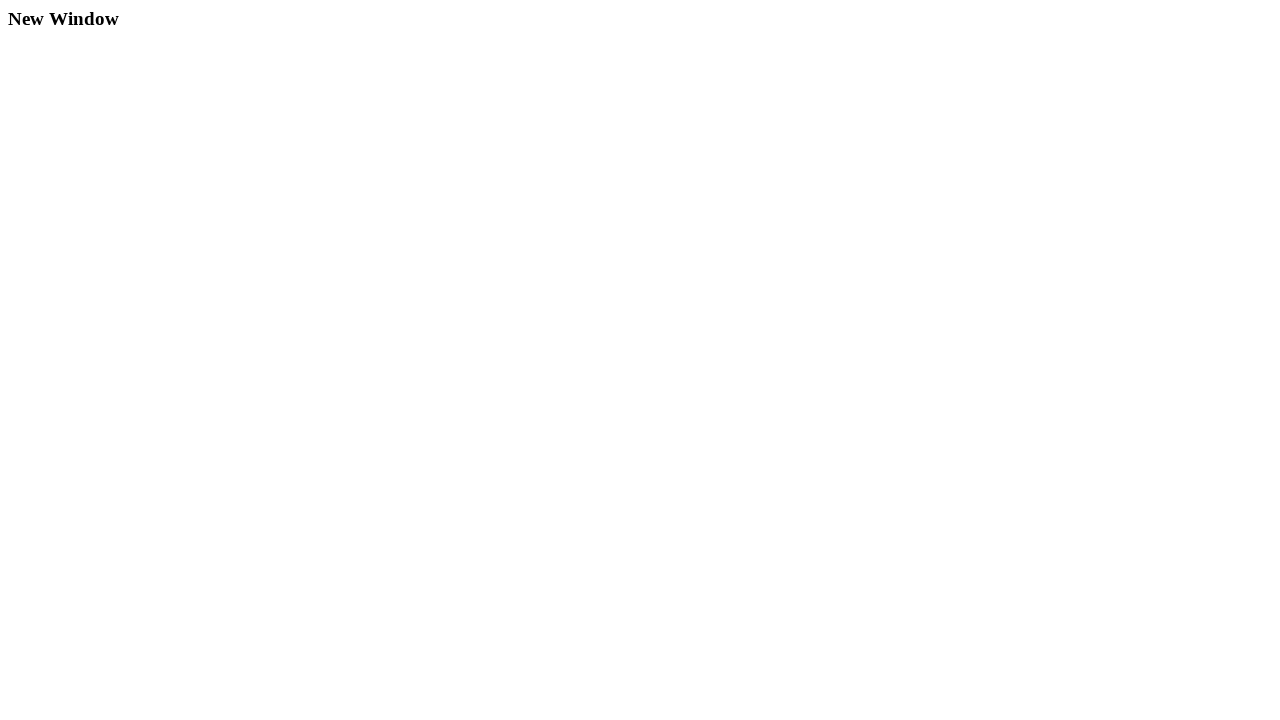

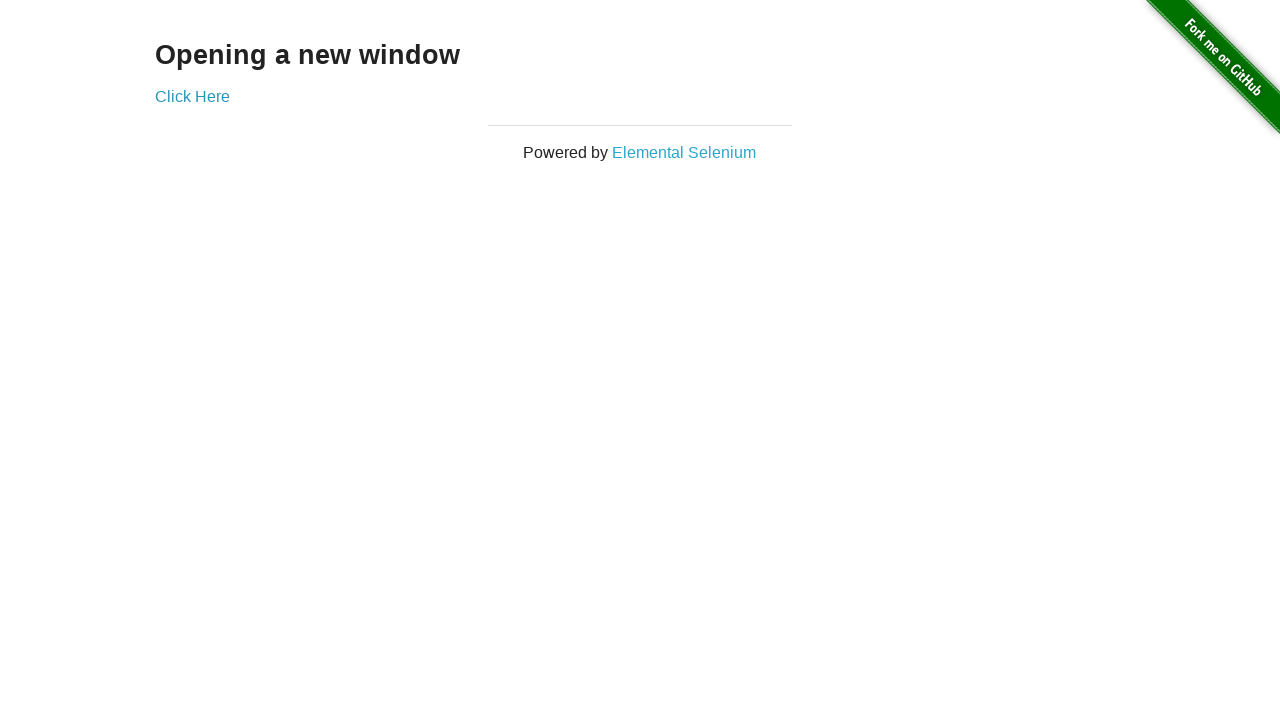